Tests that entering a mix of letters and numbers in the zip code field shows an error message

Starting URL: https://www.sharelane.com/cgi-bin/register.py

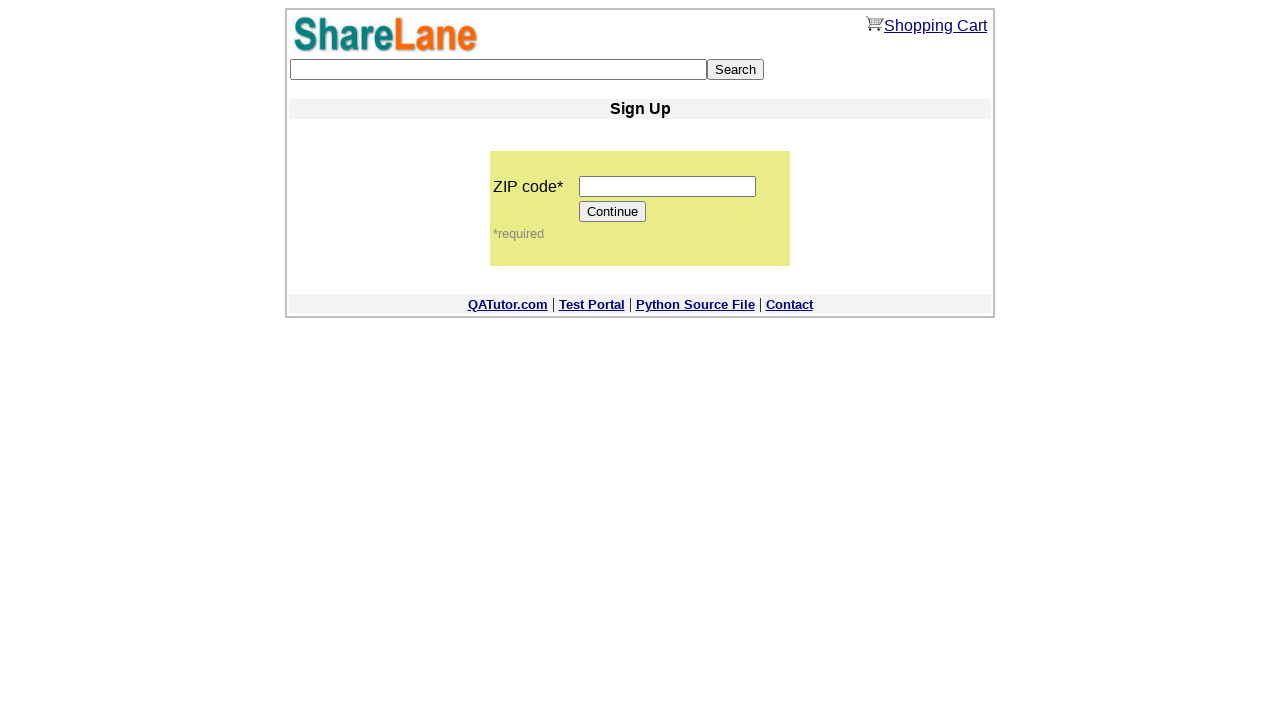

Filled zip code field with mixed letters and numbers 'as25g' on input[name='zip_code']
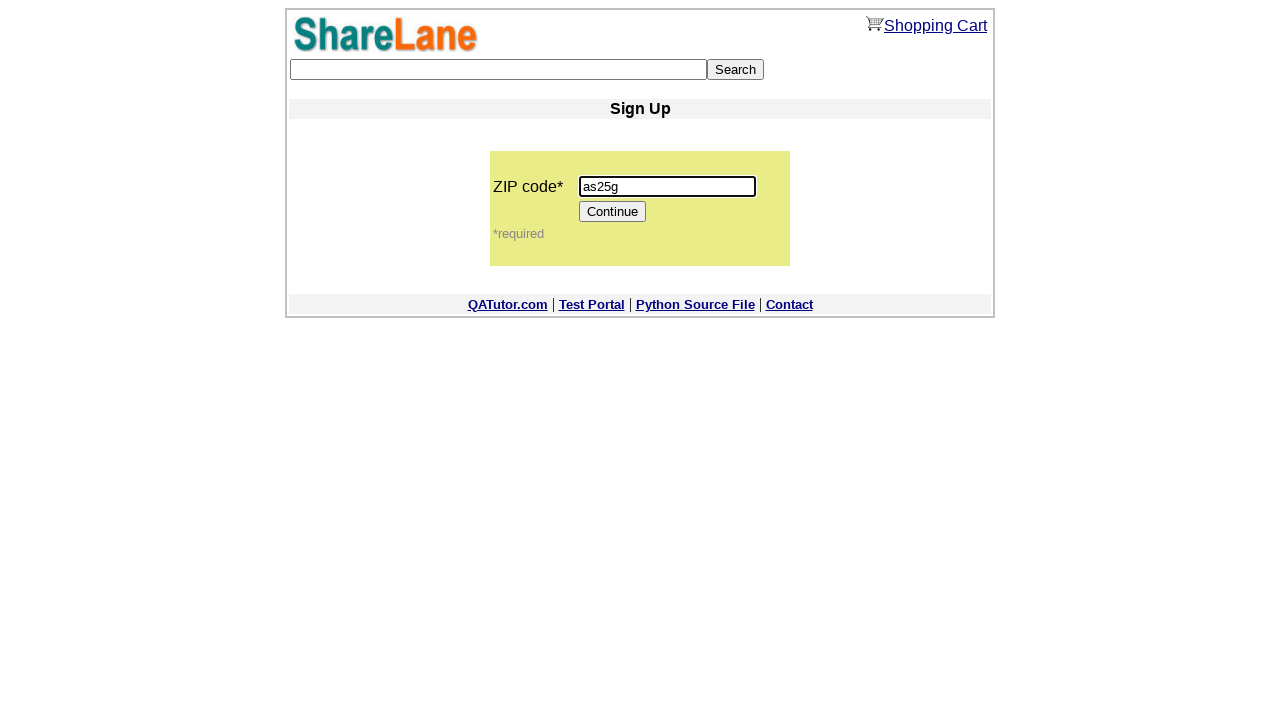

Clicked Continue button at (613, 212) on input[value='Continue']
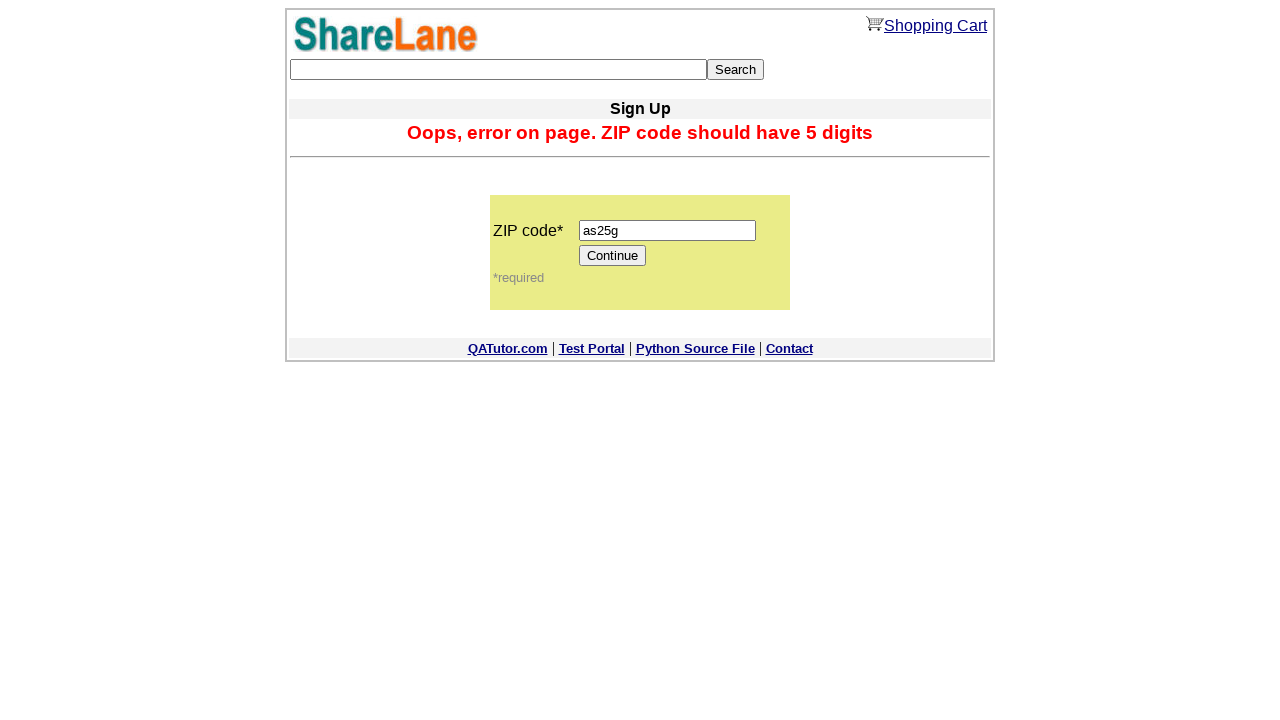

Error message appeared: 'Oops, error on page. ZIP code should have 5 digits'
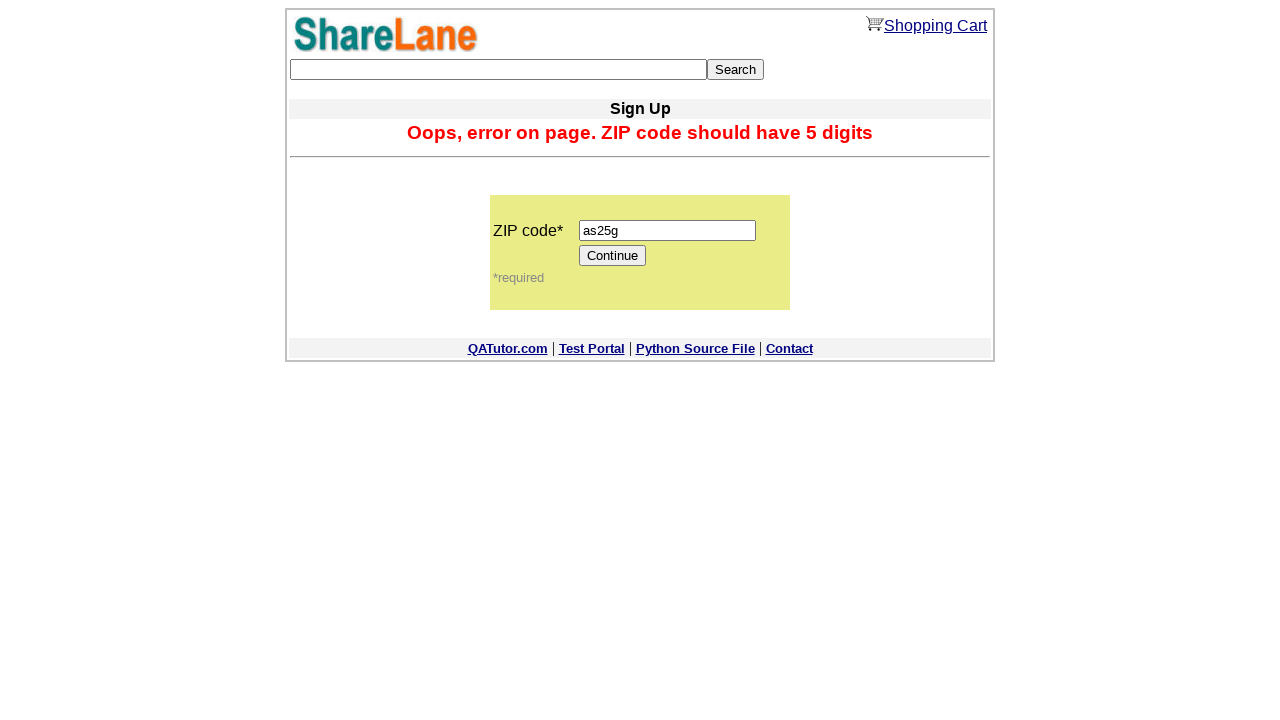

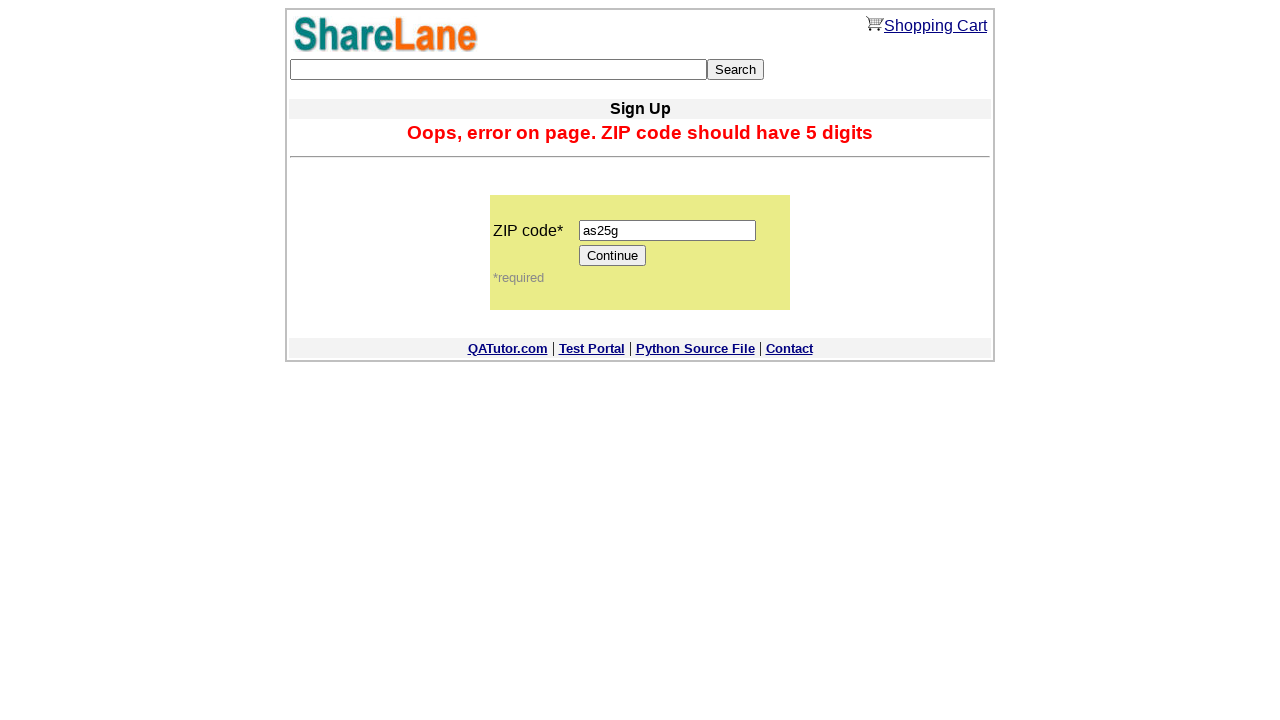